Automates a Hungarian visa appointment booking by selecting a consulate location (Algeria - Algiers), choosing visa type D, filling in personal details (name, DOB, phone, email, passport), accepting consent checkboxes, and attempting to select an appointment date.

Starting URL: https://konzinfobooking.mfa.gov.hu/

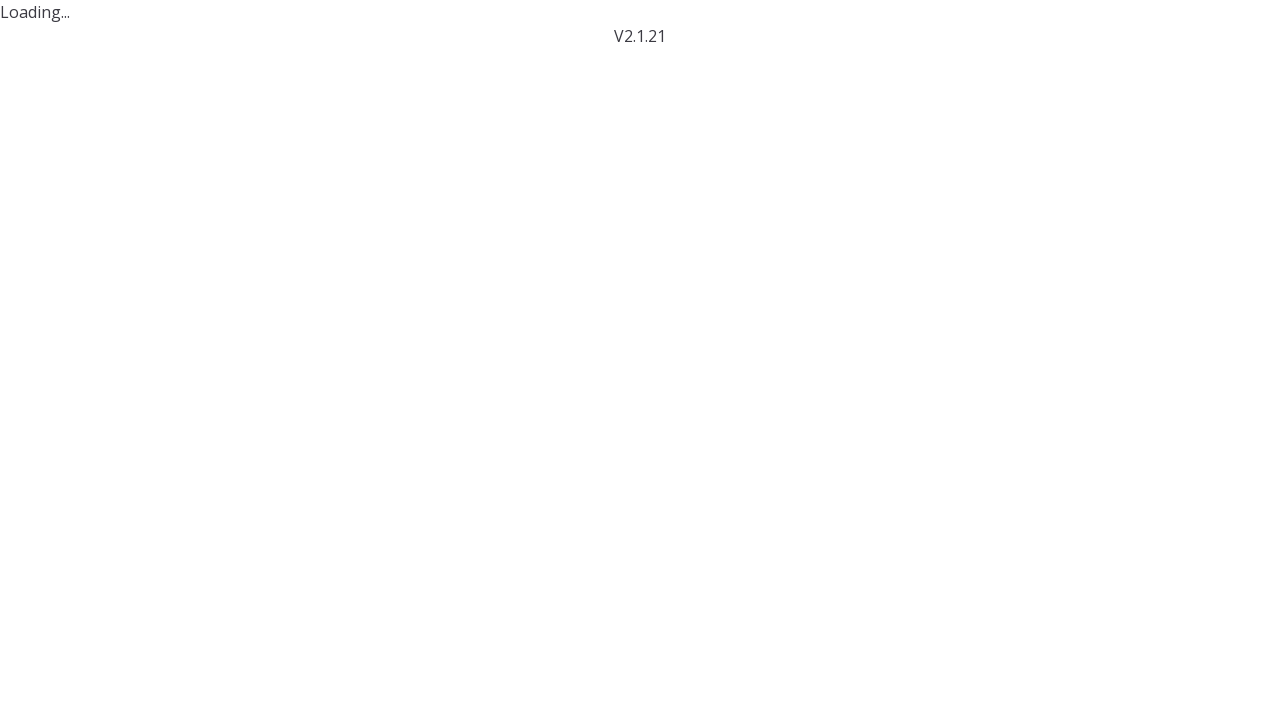

Waited for 'Select location' button to appear
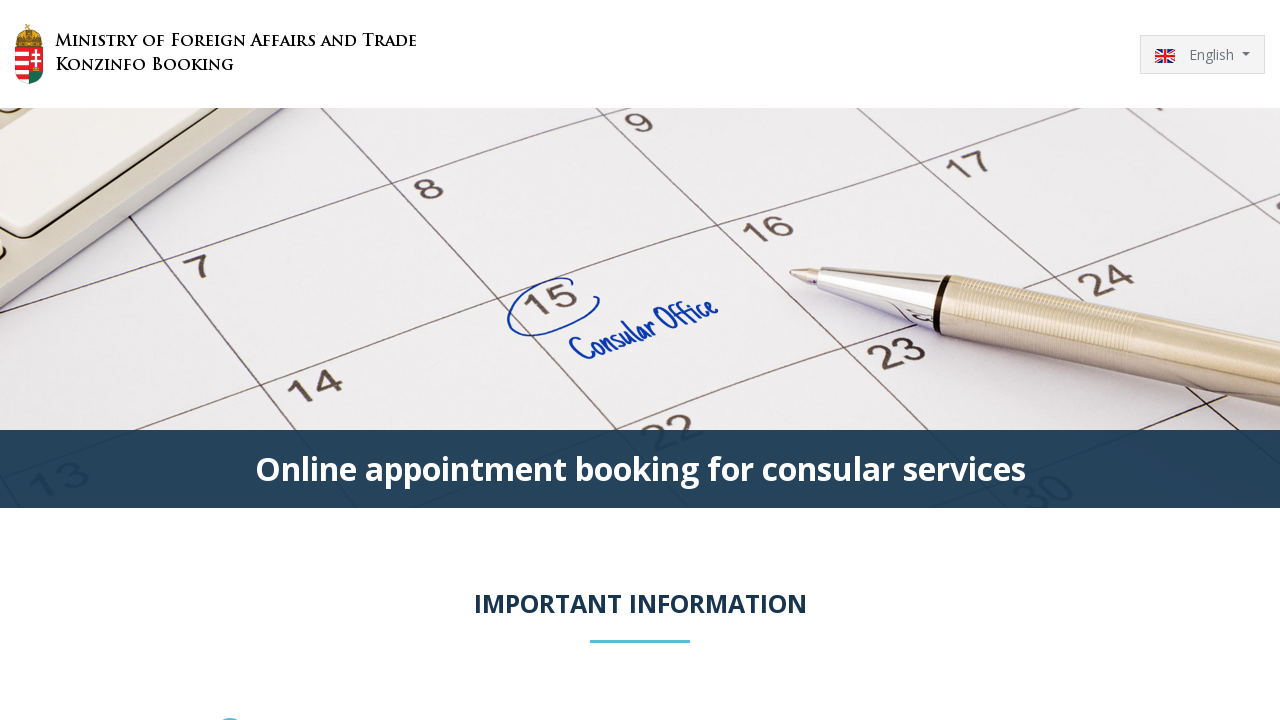

Clicked 'Select location' button at (790, 360) on button:has-text('Select location')
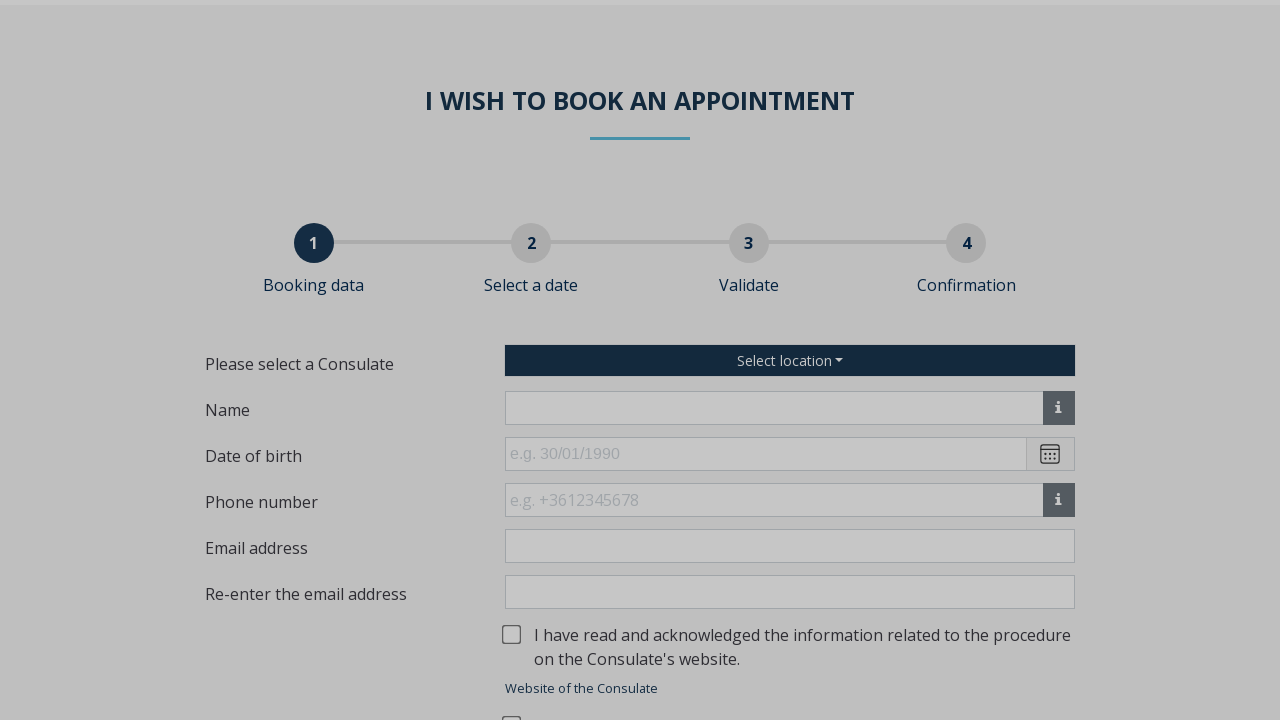

Waited for 'Algeria - Algiers' option to appear
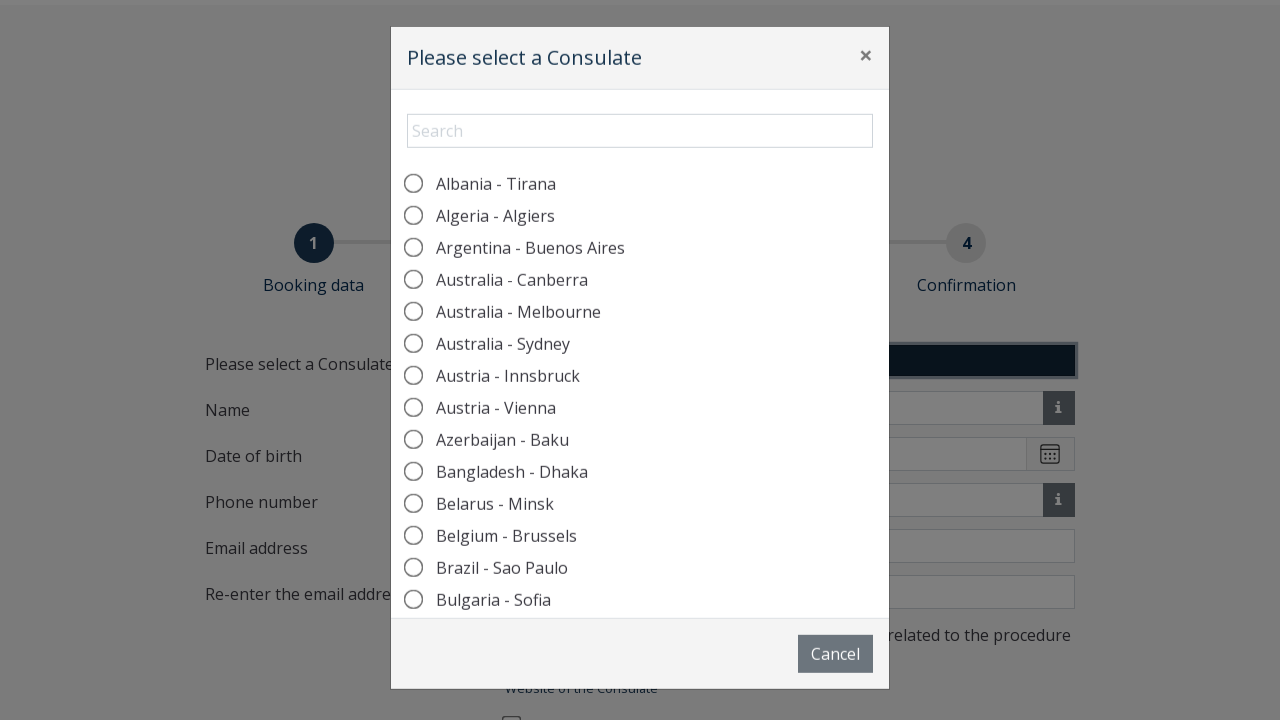

Selected 'Algeria - Algiers' consulate location at (495, 218) on label:has-text('Algeria - Algiers')
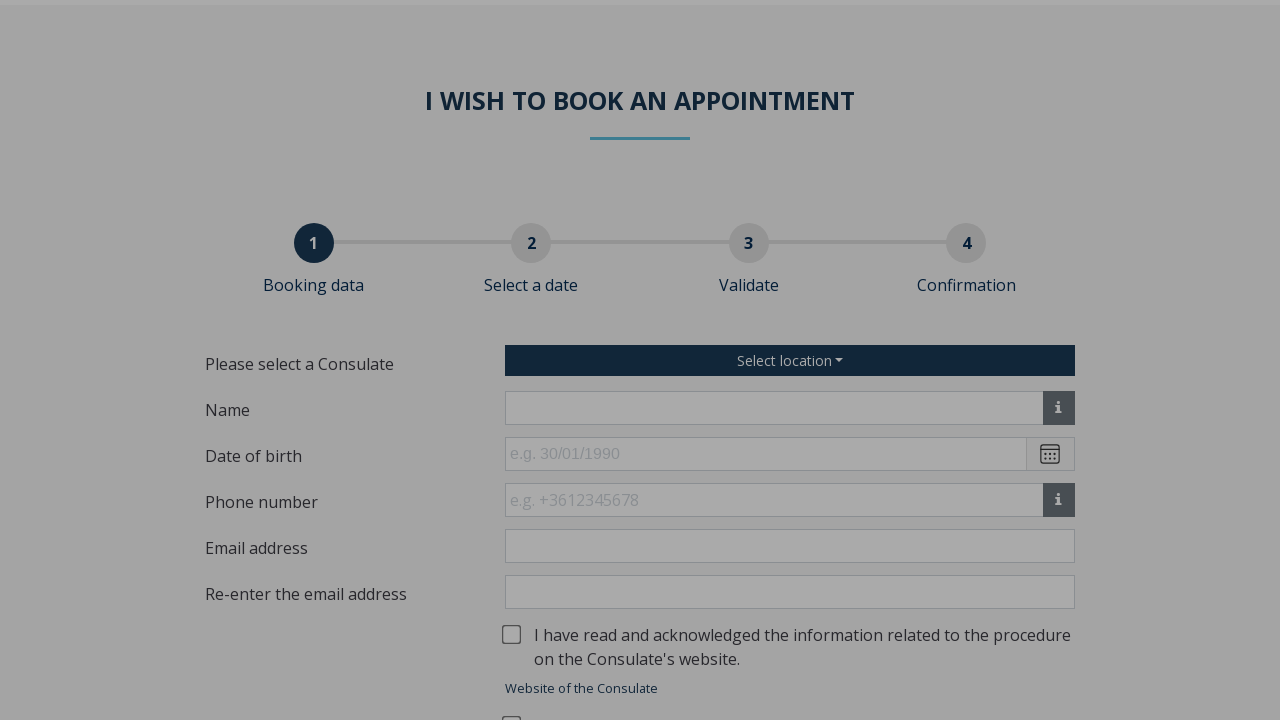

No close button found in modal (expected behavior) on button:has-text('Close')
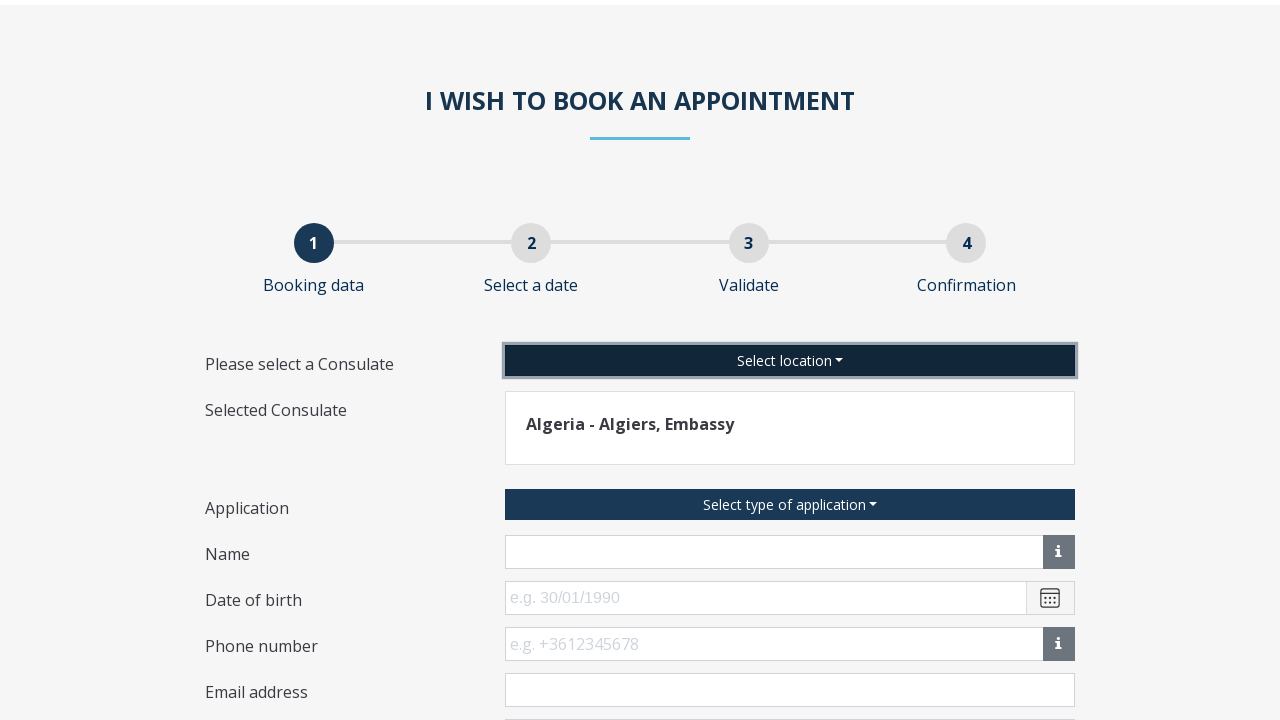

Waited for 'Select type of application' button to appear
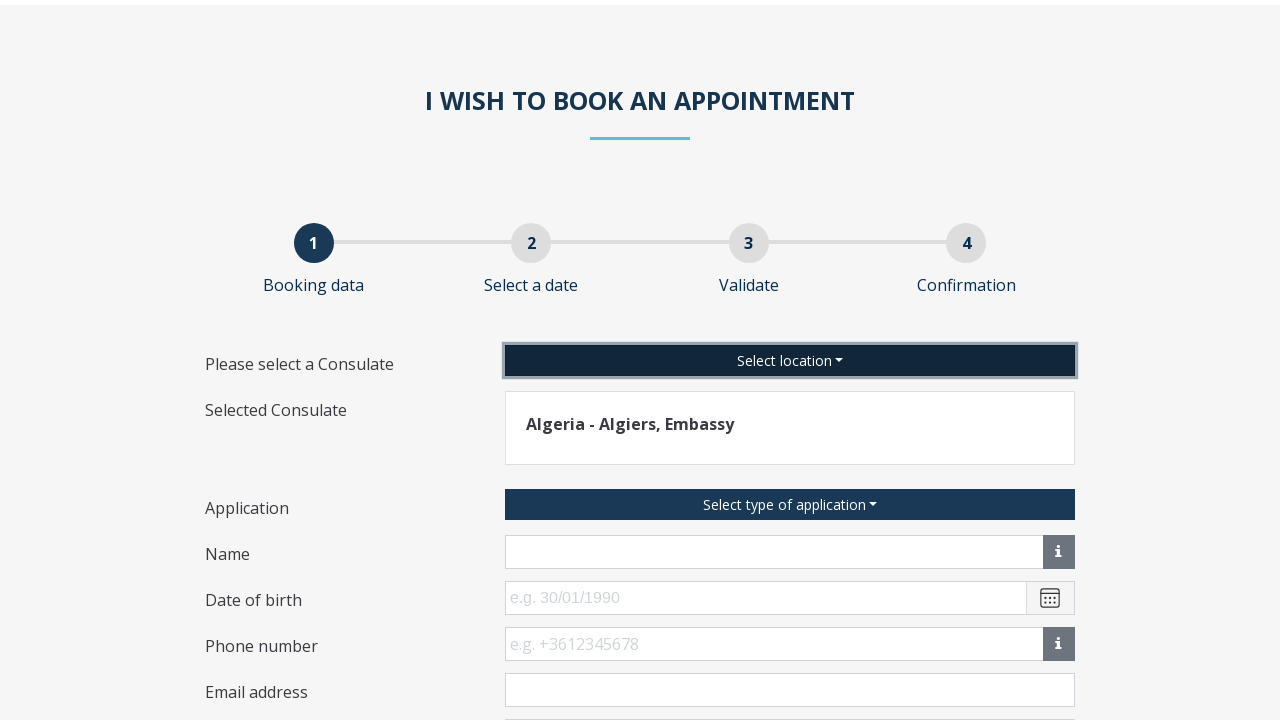

Clicked 'Select type of application' button at (790, 504) on button:has-text('Select type of application')
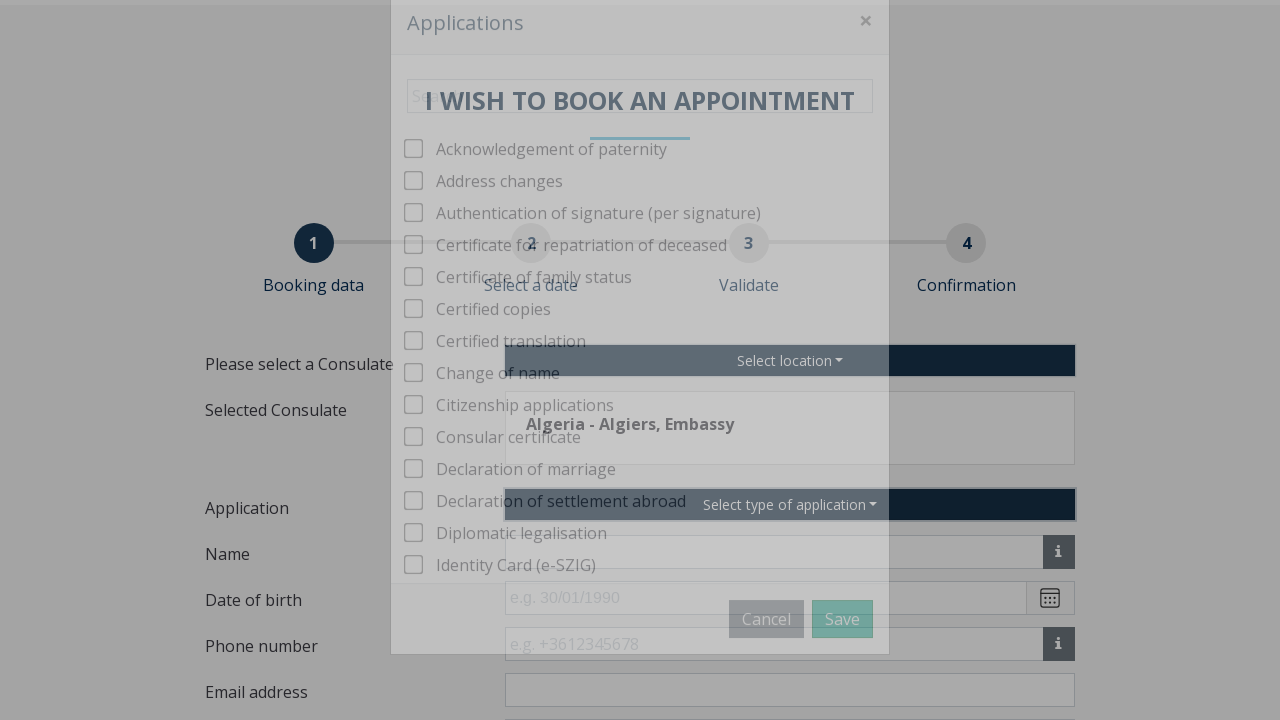

Selected Visa Type D (long term residence permit) at (414, 583) on xpath=//label[contains(text(),'Visa application (long term; residence permit -D)
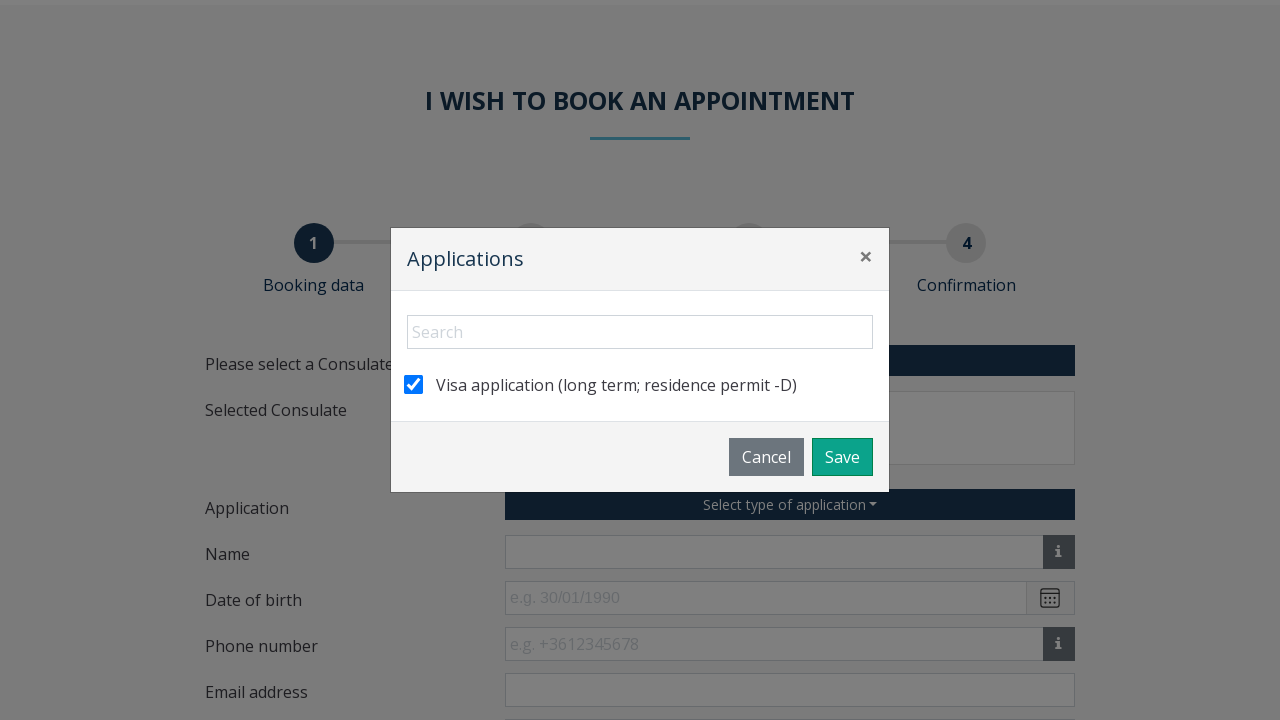

Waited for 'Save' button to appear
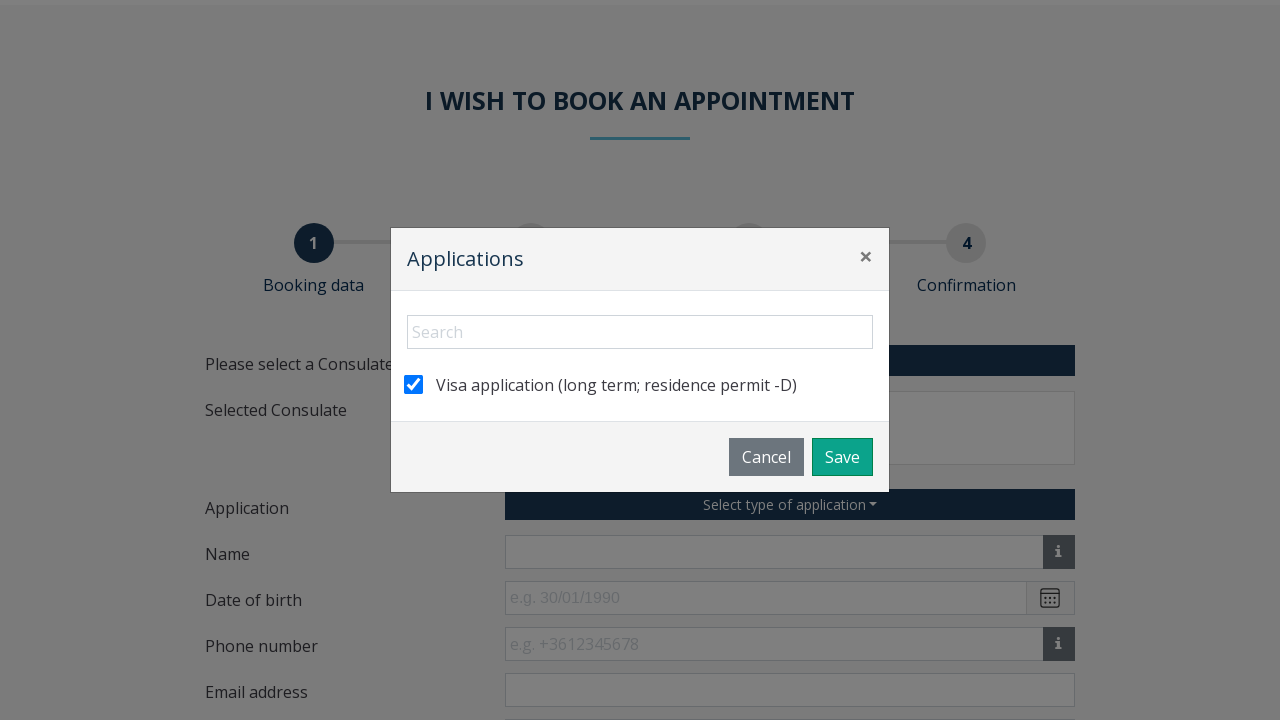

Clicked 'Save' button to confirm visa type selection at (842, 457) on button:has-text('Save')
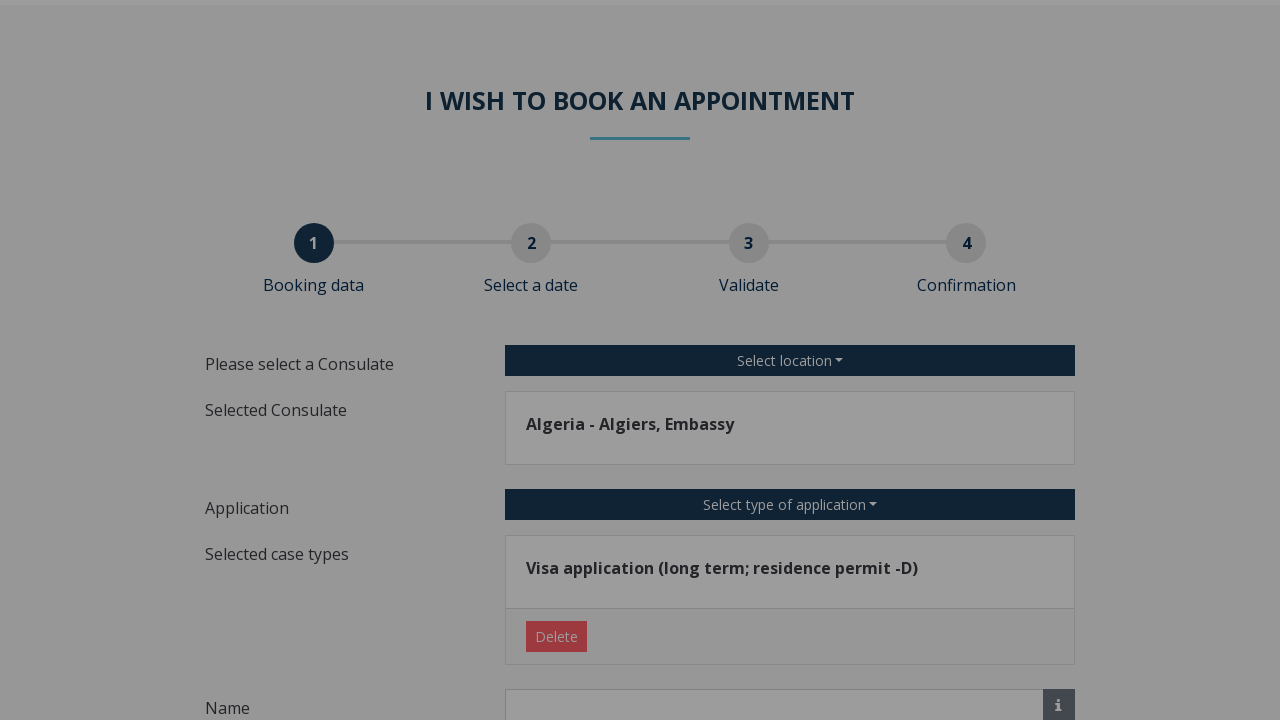

Waited for name field to appear
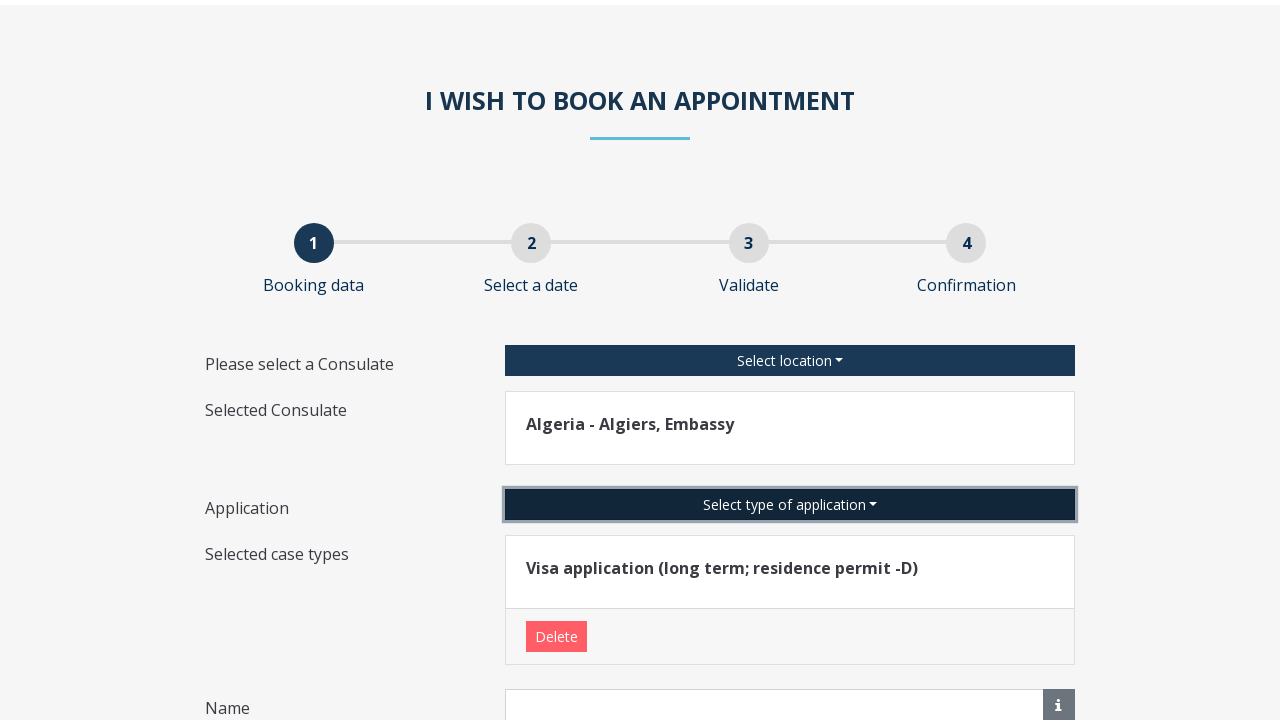

Filled name field with 'Michael Thompson' on #label4
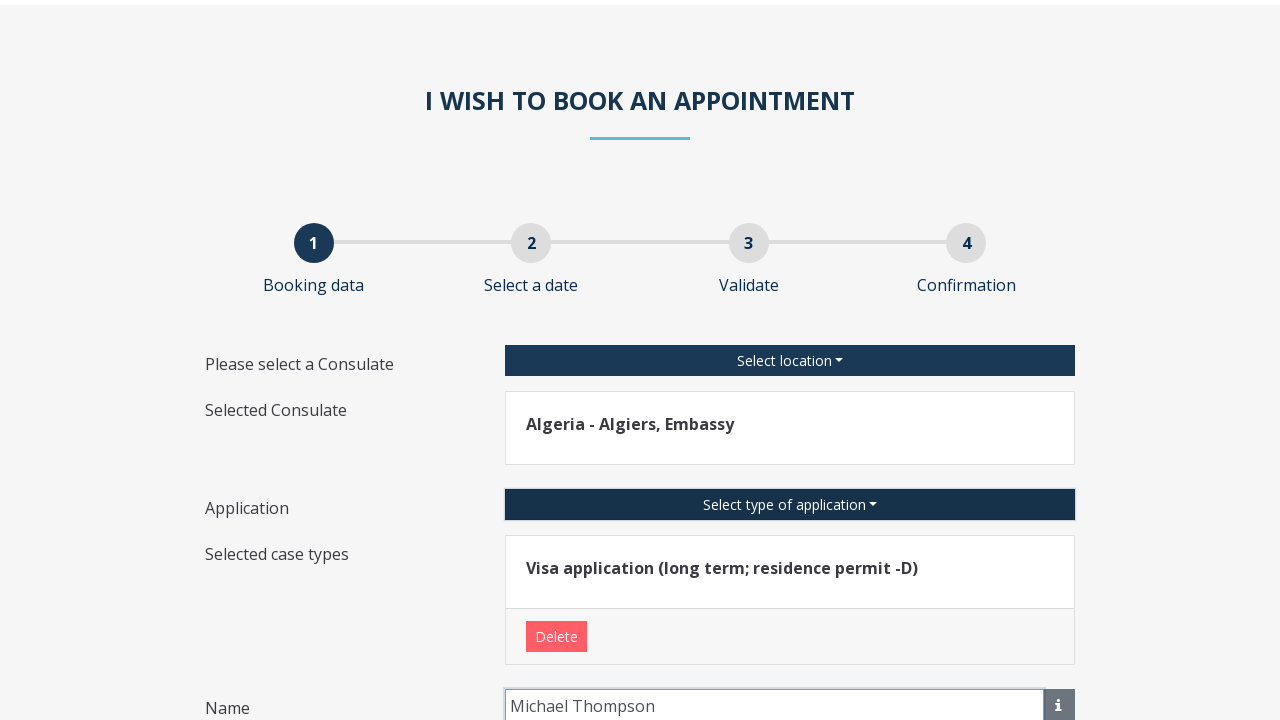

Filled date of birth field with '15/03/1992' on #birthDate
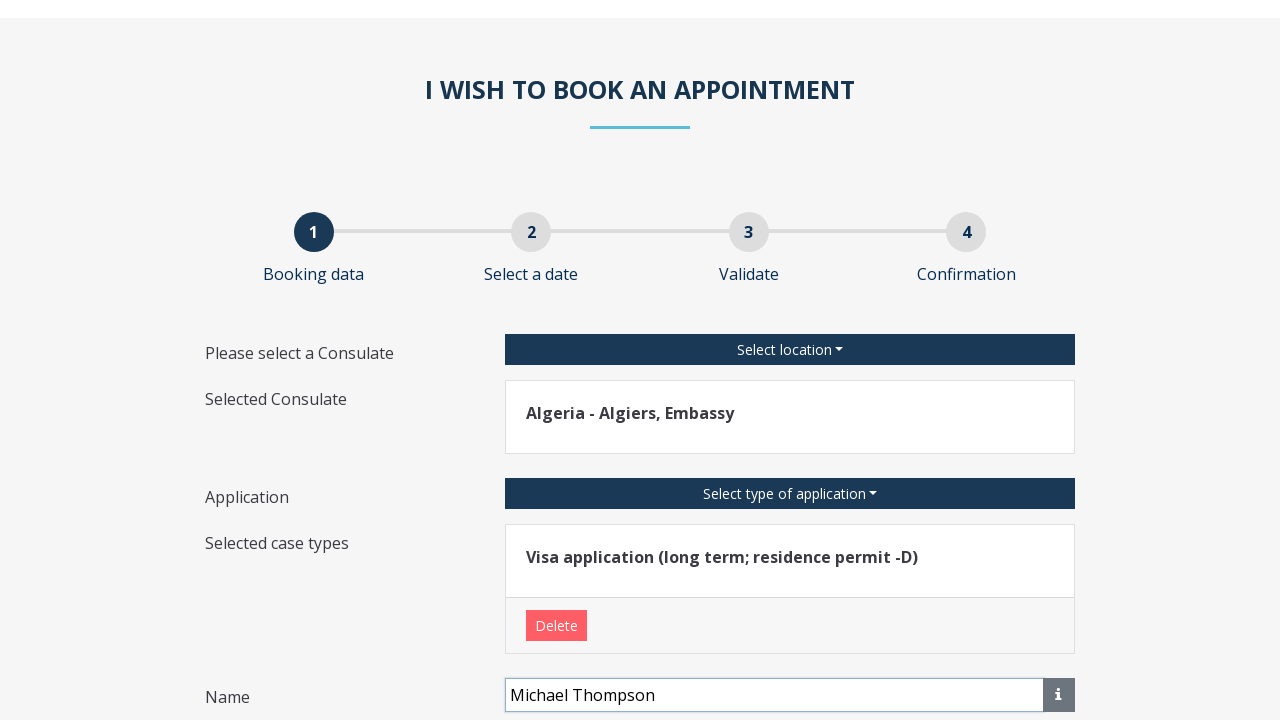

Filled phone number field with '+213555123456' on #label9
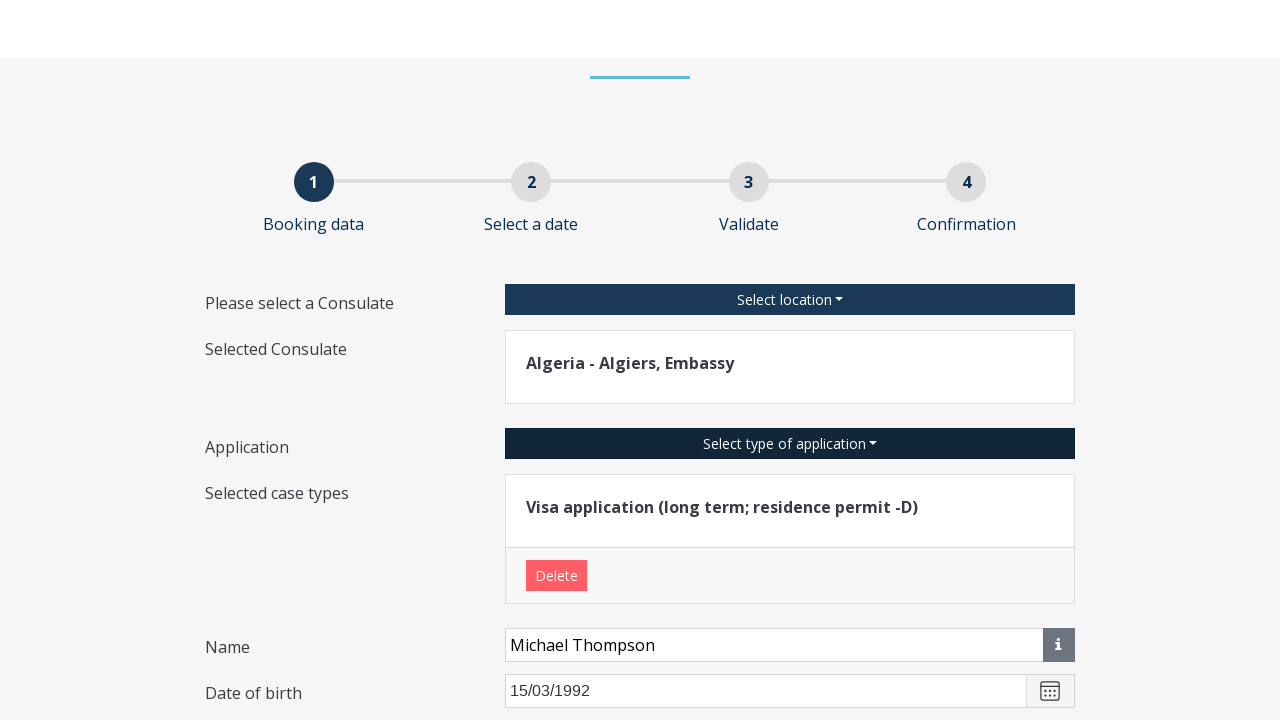

Filled email field with 'm.thompson92@example.com' on #label10
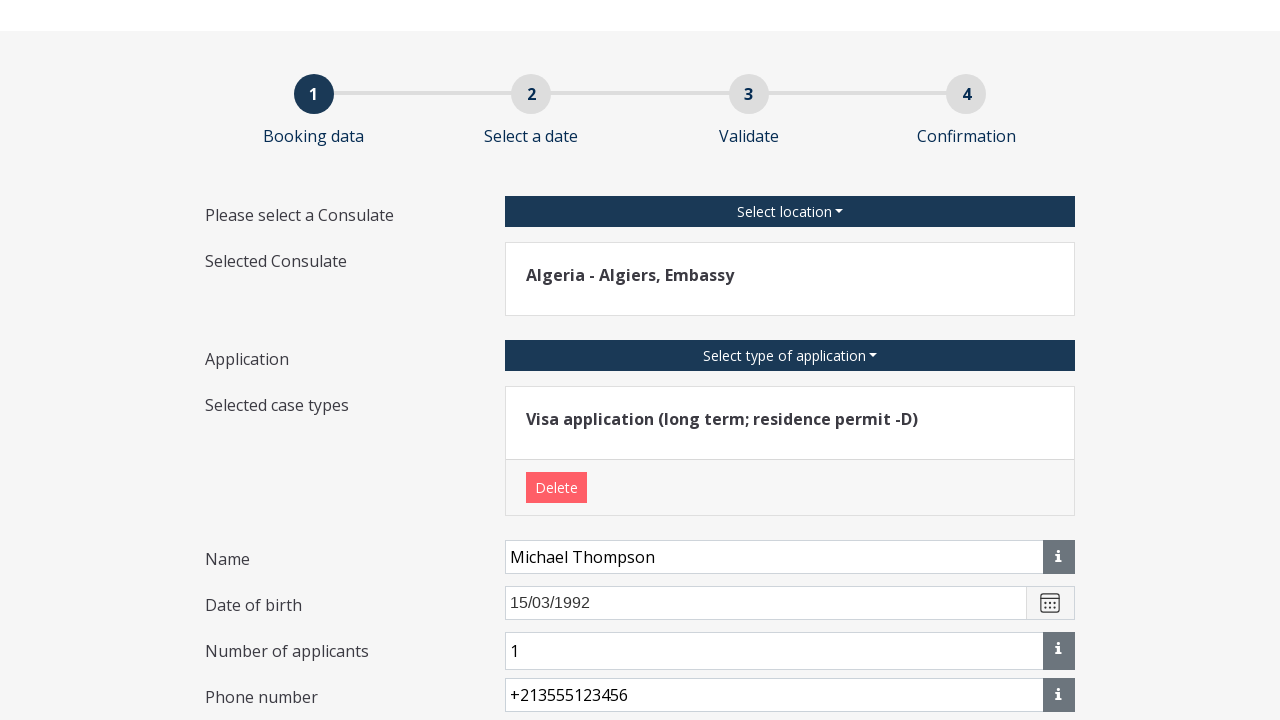

Confirmed email by re-entering 'm.thompson92@example.com' on //label[contains(text(),'Re-enter the email address')]/following::input[1]
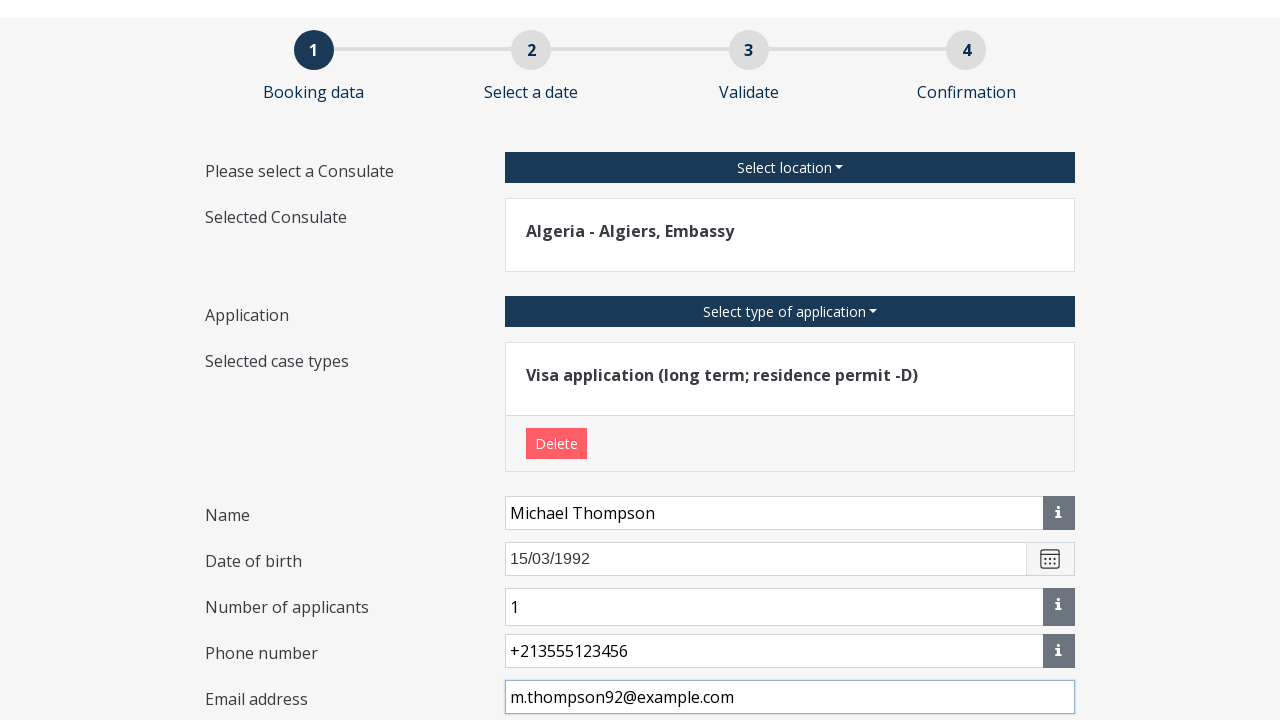

Filled passport number field with 'AB1234567' on //label[contains(text(),'Passport number')]/following::input[1]
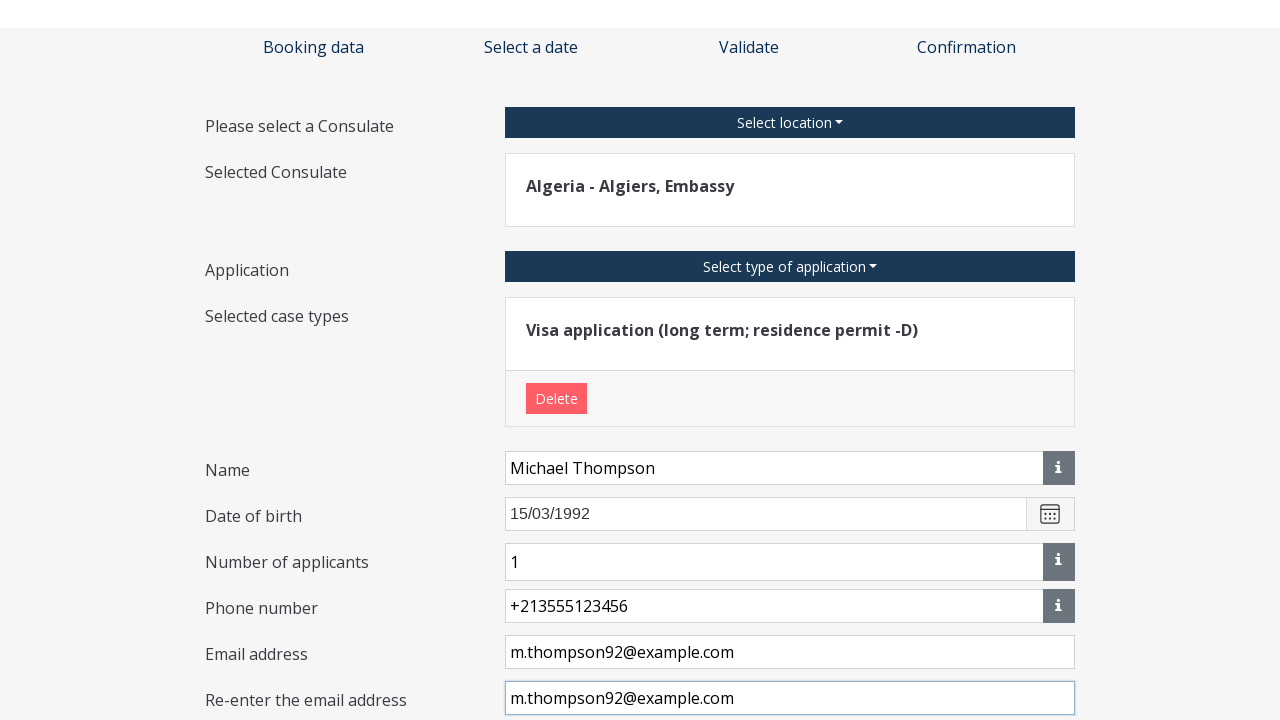

Checked first consent checkbox at (511, 360) on #slabel13
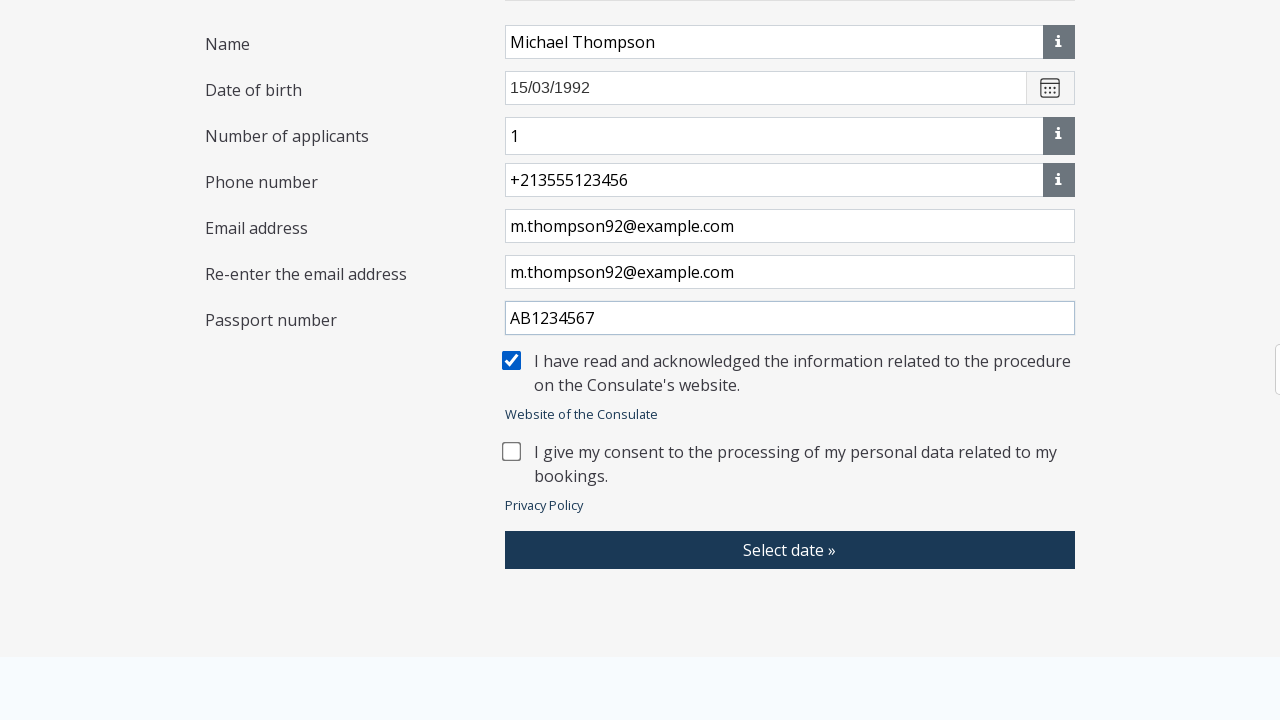

Checked second consent checkbox at (511, 451) on #label13
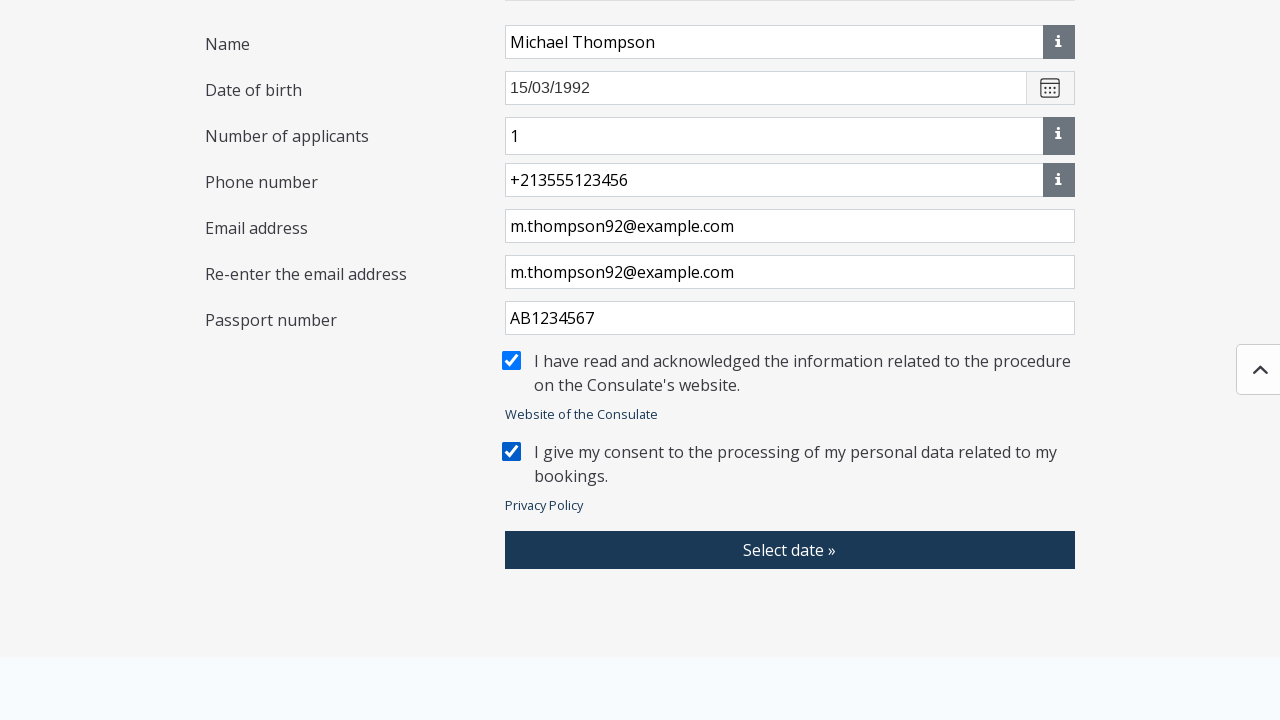

Waited for 'Select date' button to appear
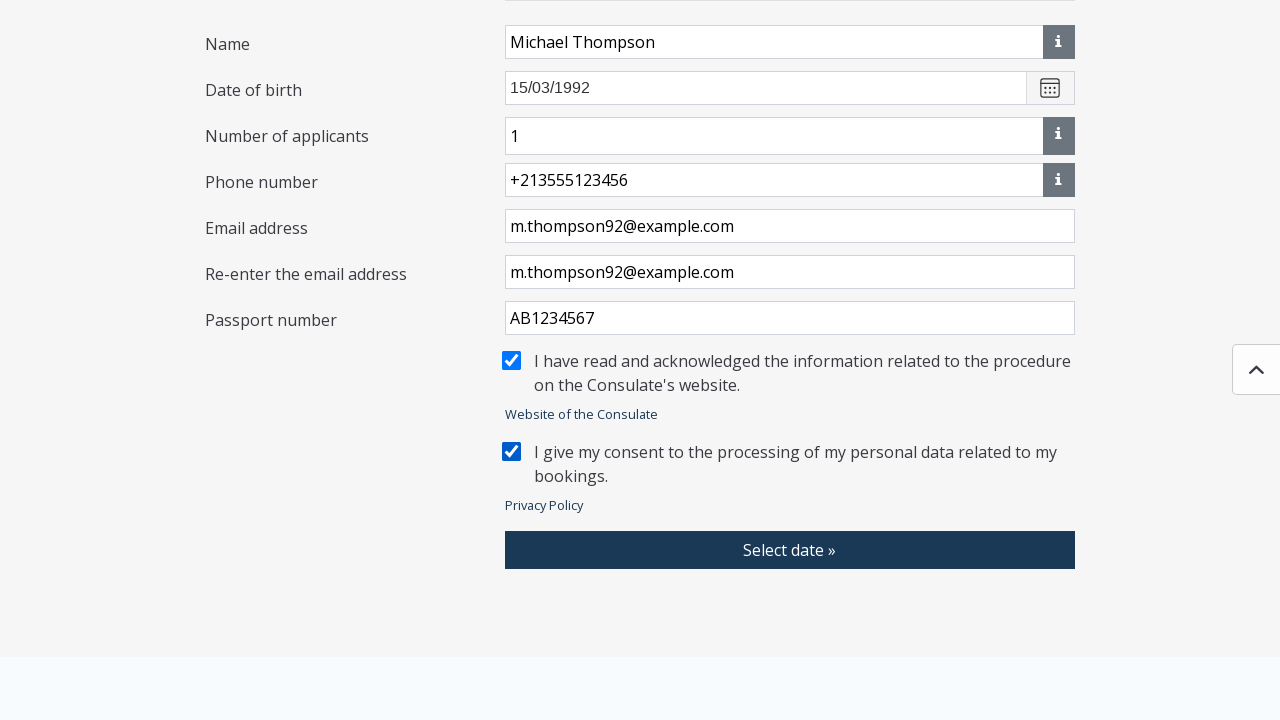

Clicked 'Select date' button to proceed to appointment selection at (790, 550) on button:has-text('Select date')
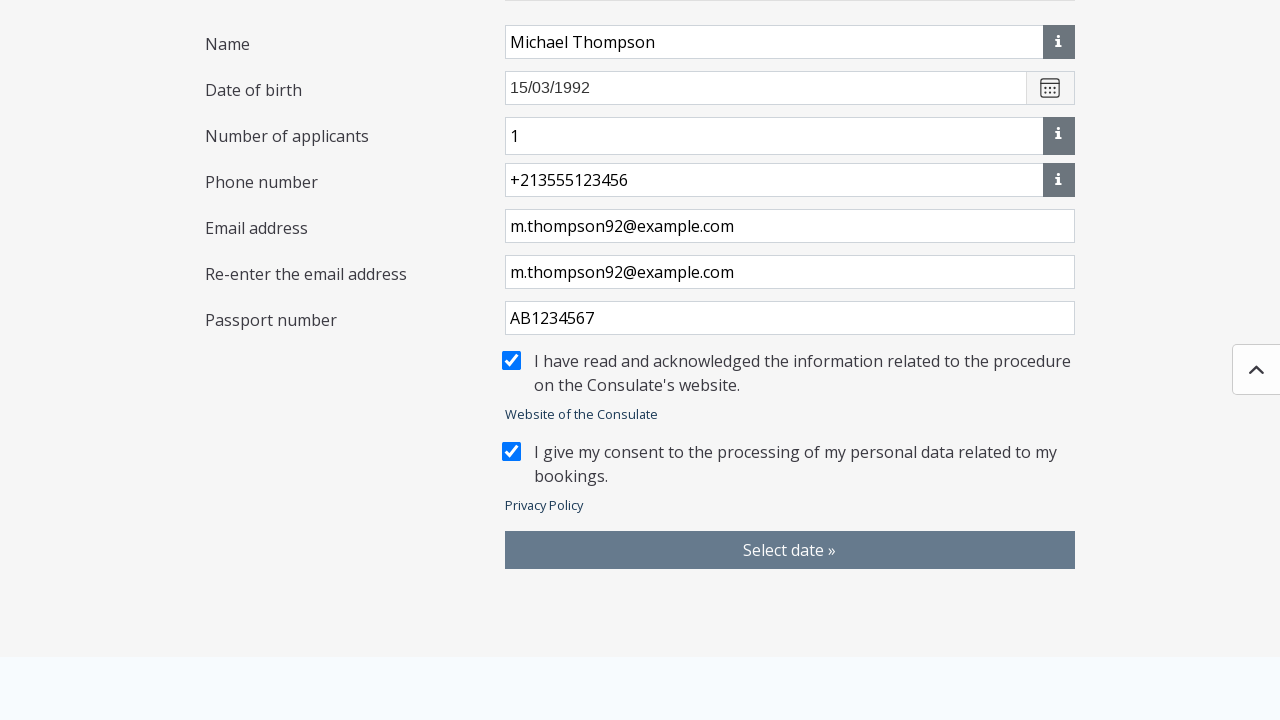

Appointment selection page did not load, checking for error messages
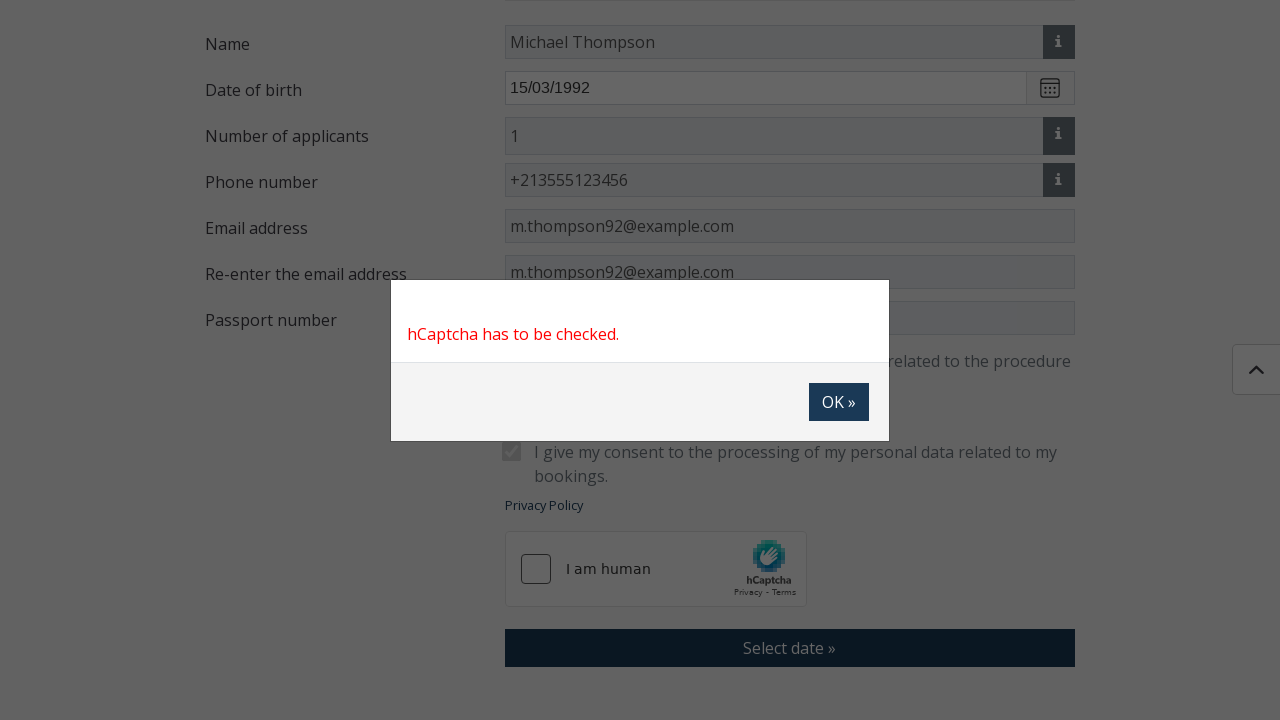

Clicked 'OK' button to close error or notification modal at (839, 402) on button:has-text('OK')
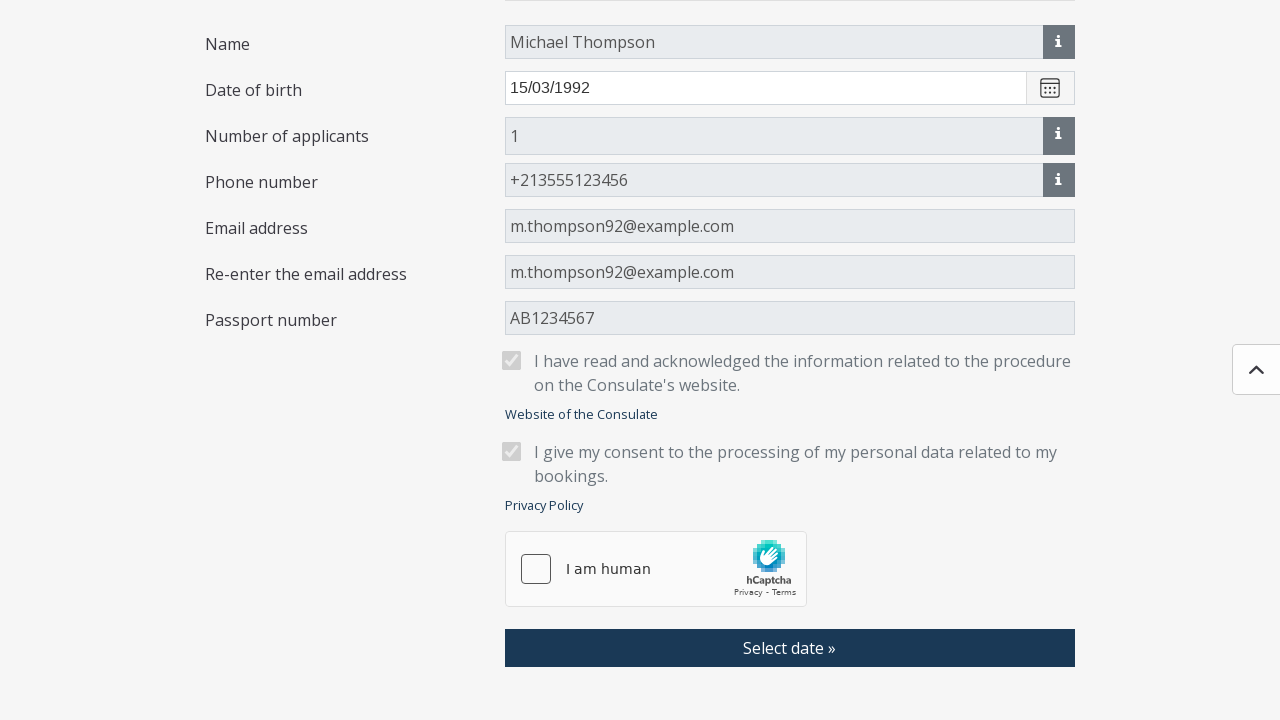

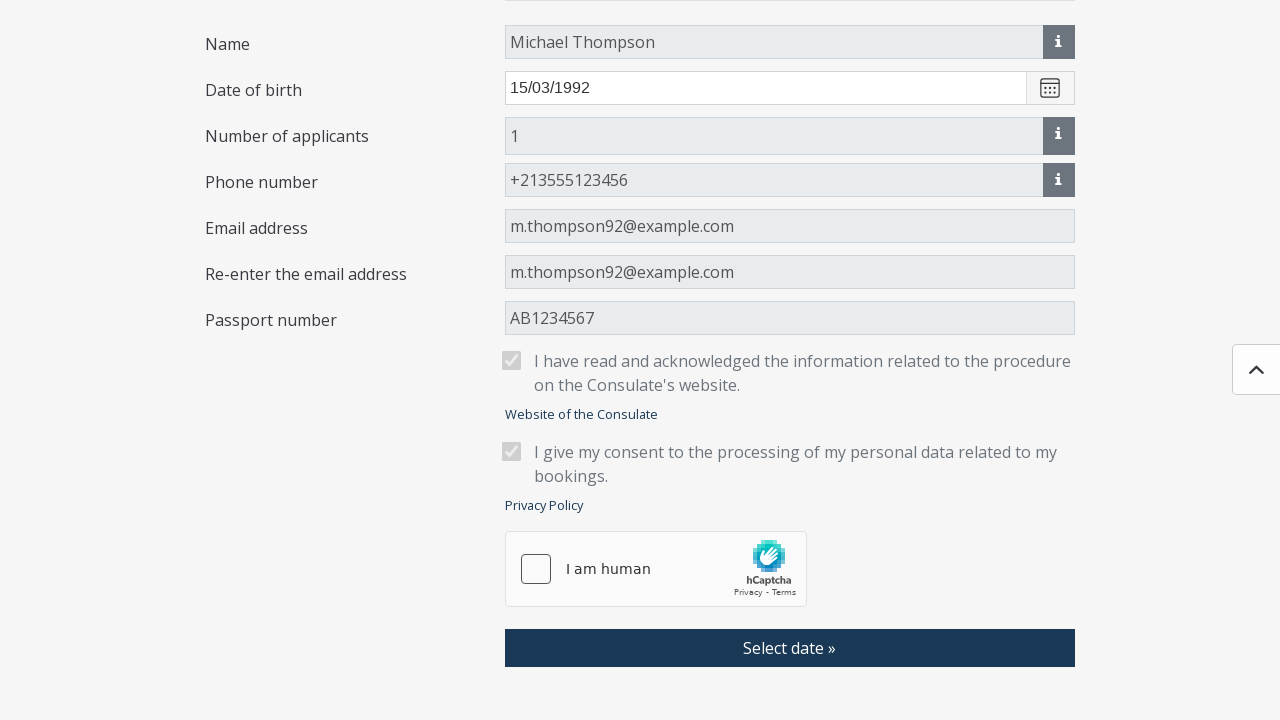